Tests form submission on an Angular practice page by selecting a dropdown option and submitting the form, then verifying the success message

Starting URL: https://rahulshettyacademy.com/angularpractice/

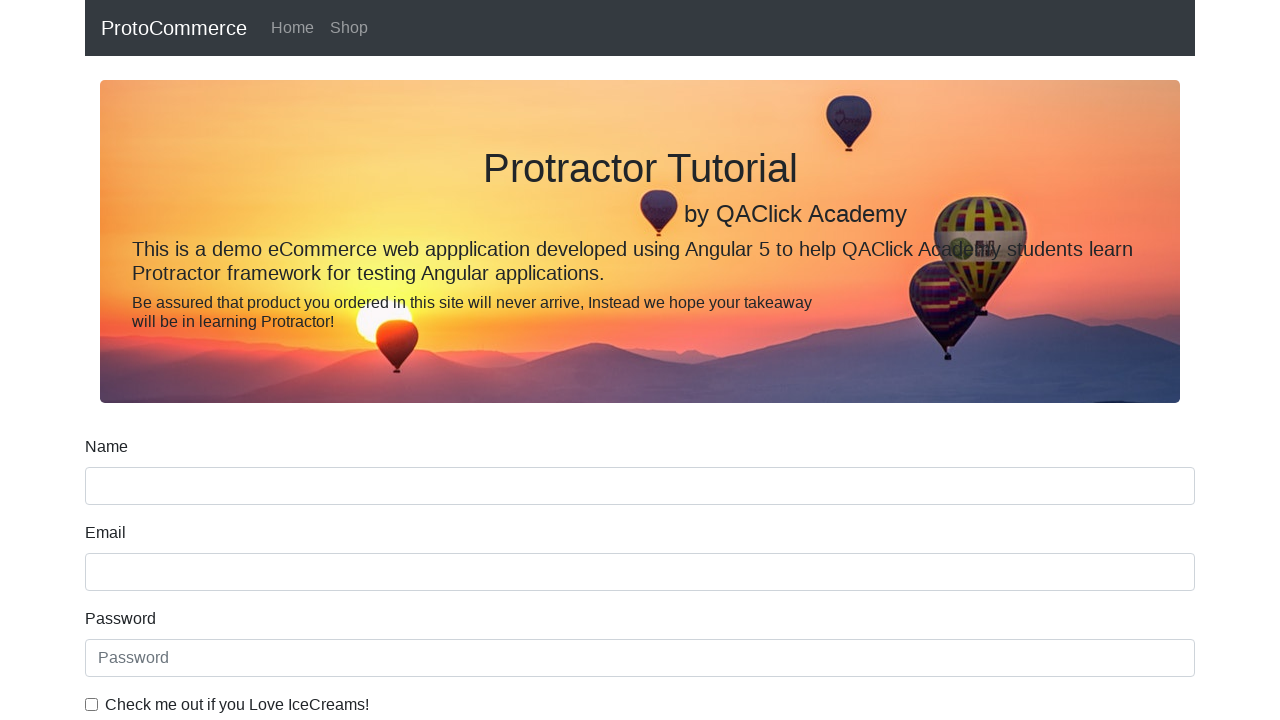

Selected 'Female' from dropdown menu on #exampleFormControlSelect1
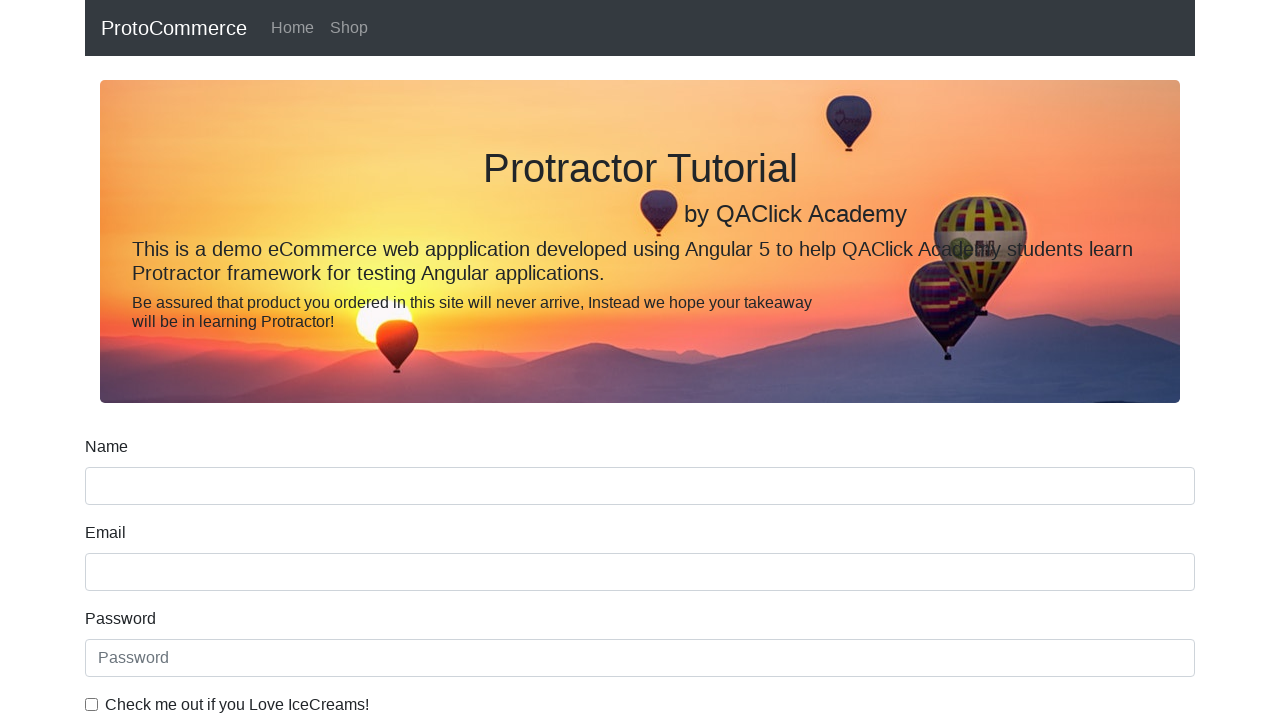

Clicked submit button to submit the form at (123, 491) on input.btn-success
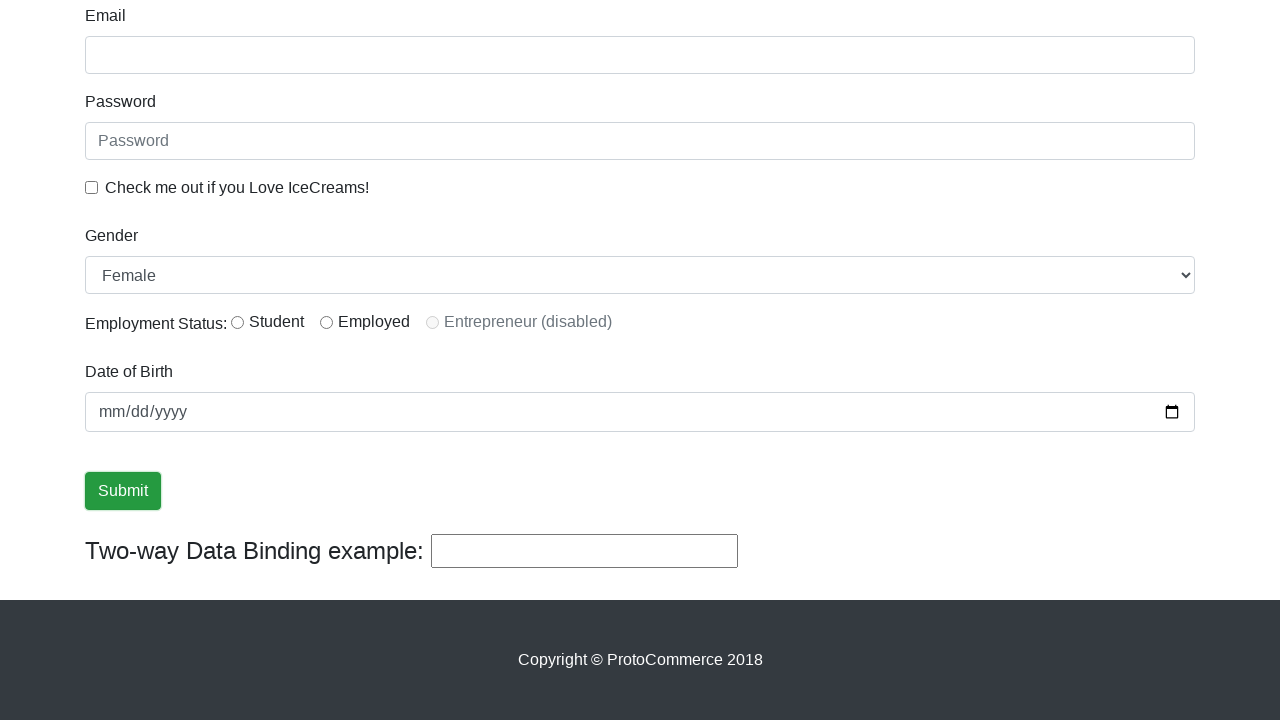

Success message element appeared
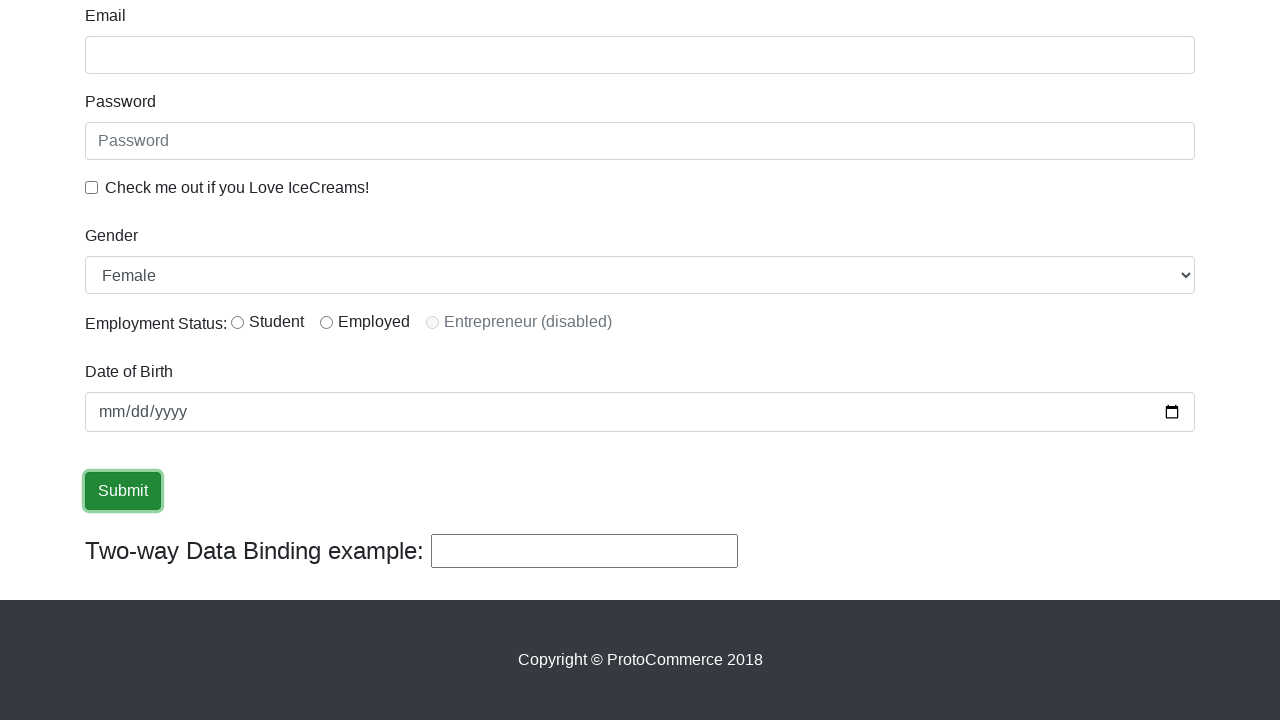

Retrieved success message text content
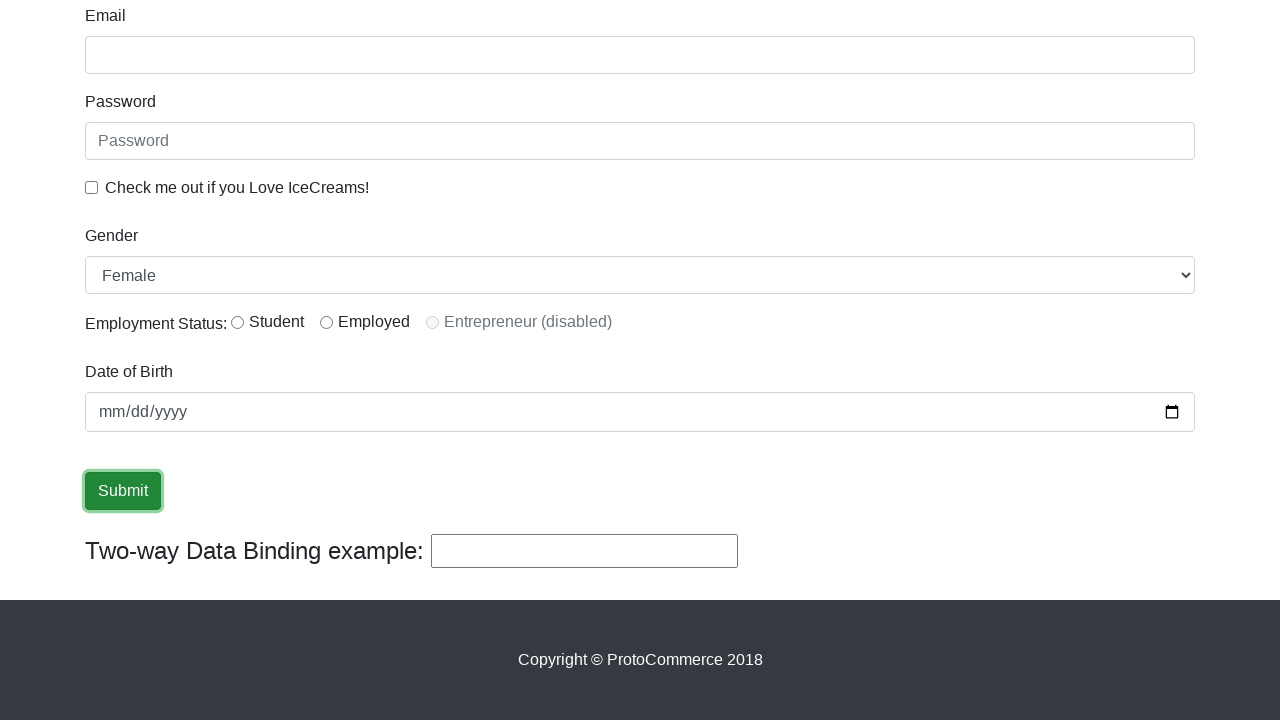

Verified success message contains 'success' keyword
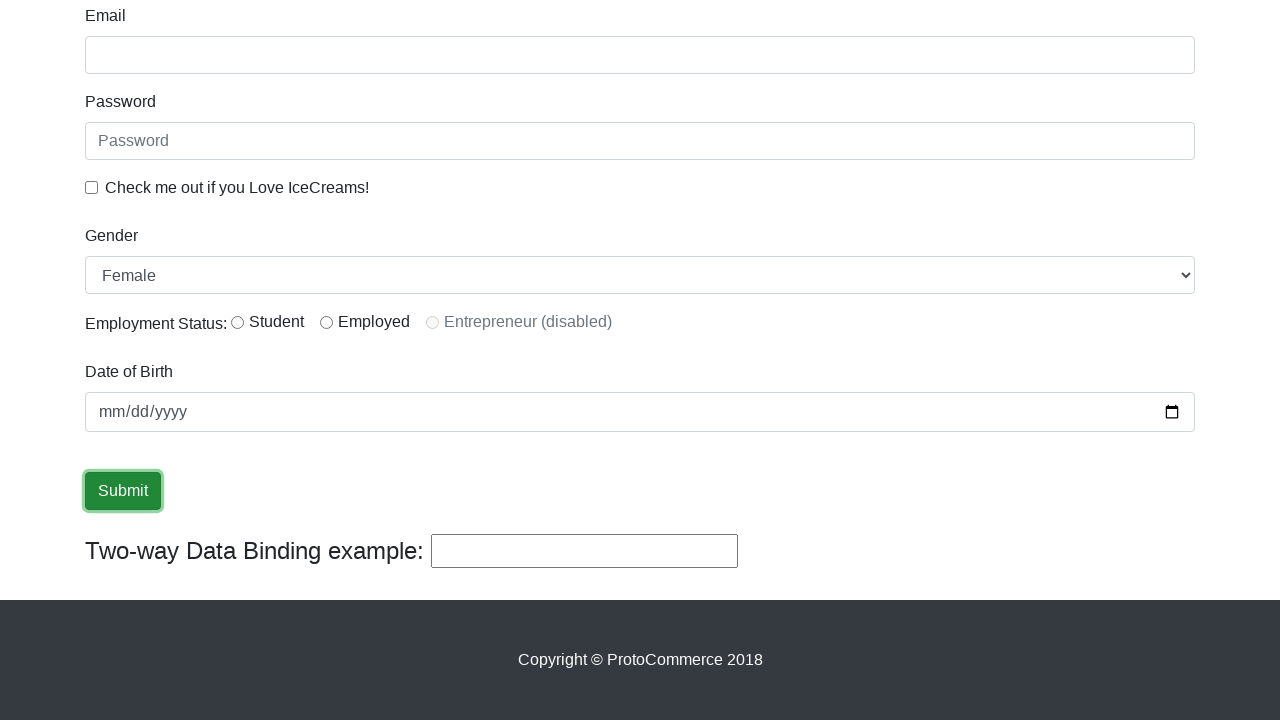

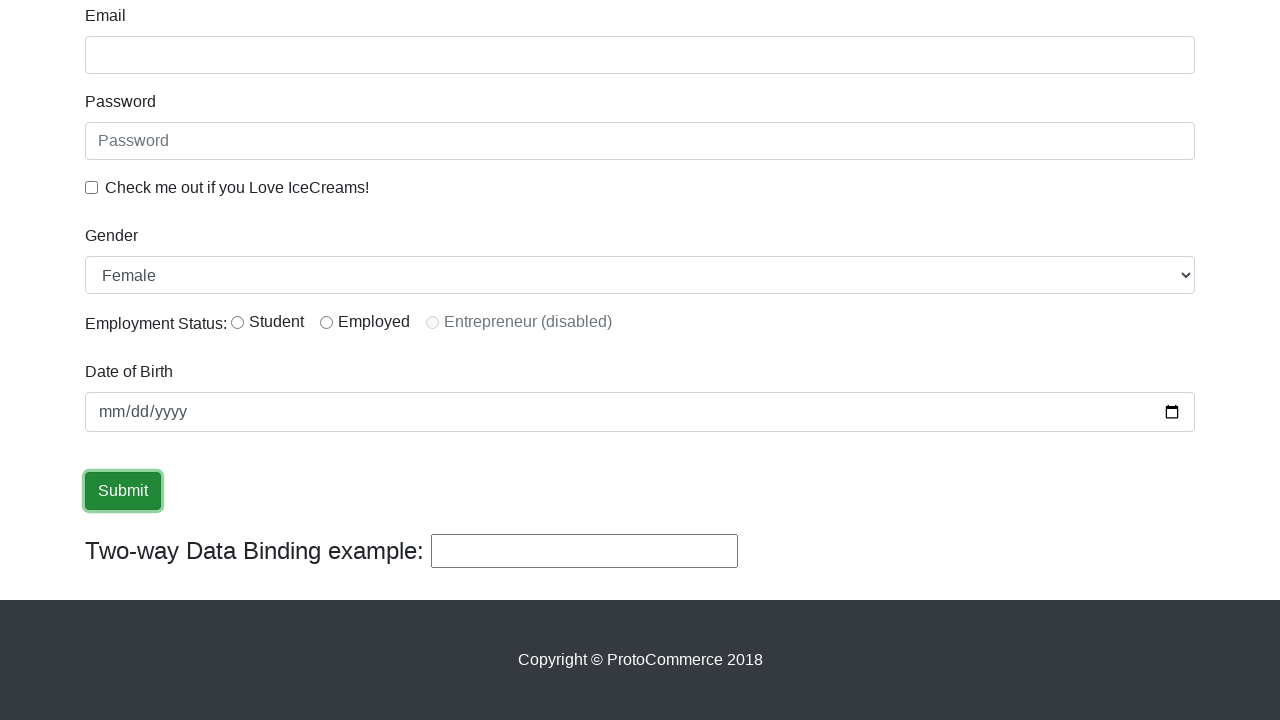